Opens the Mazda Mexico website, maximizes the browser window, and scrolls down the page to view content below the fold.

Starting URL: https://www.mazda.mx/

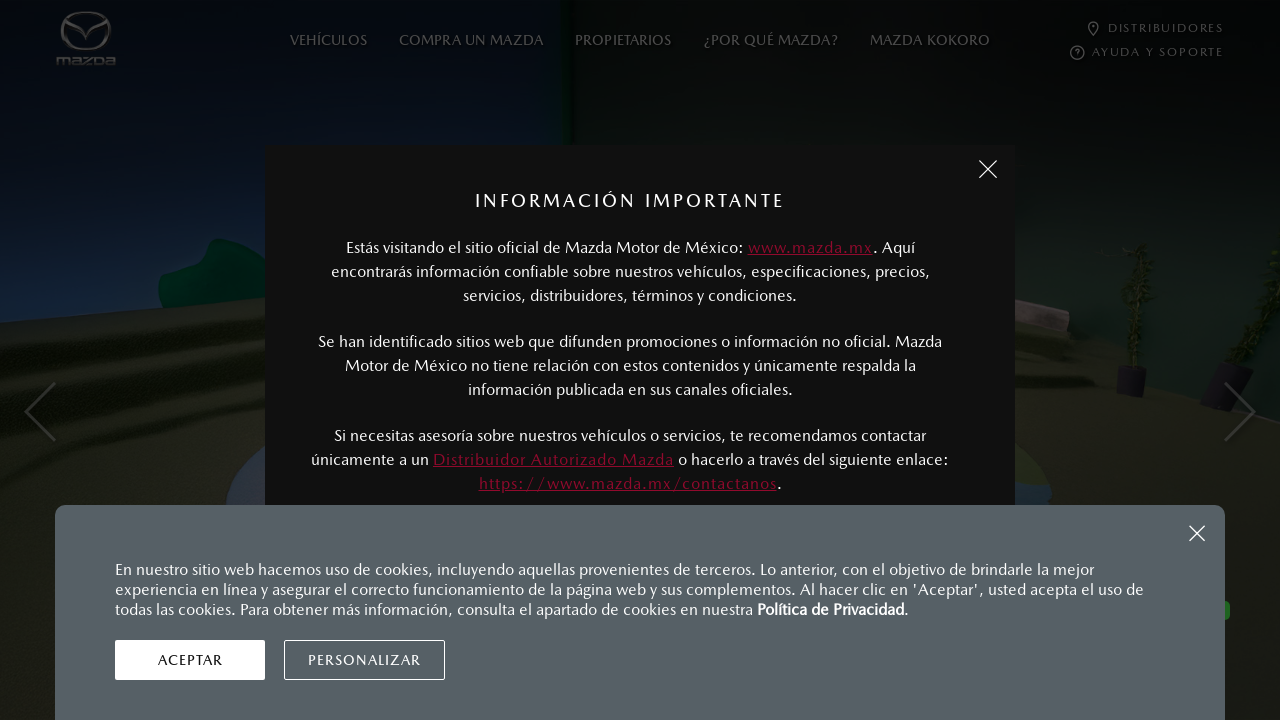

Scrolled down the page by 550 pixels to view content below the fold
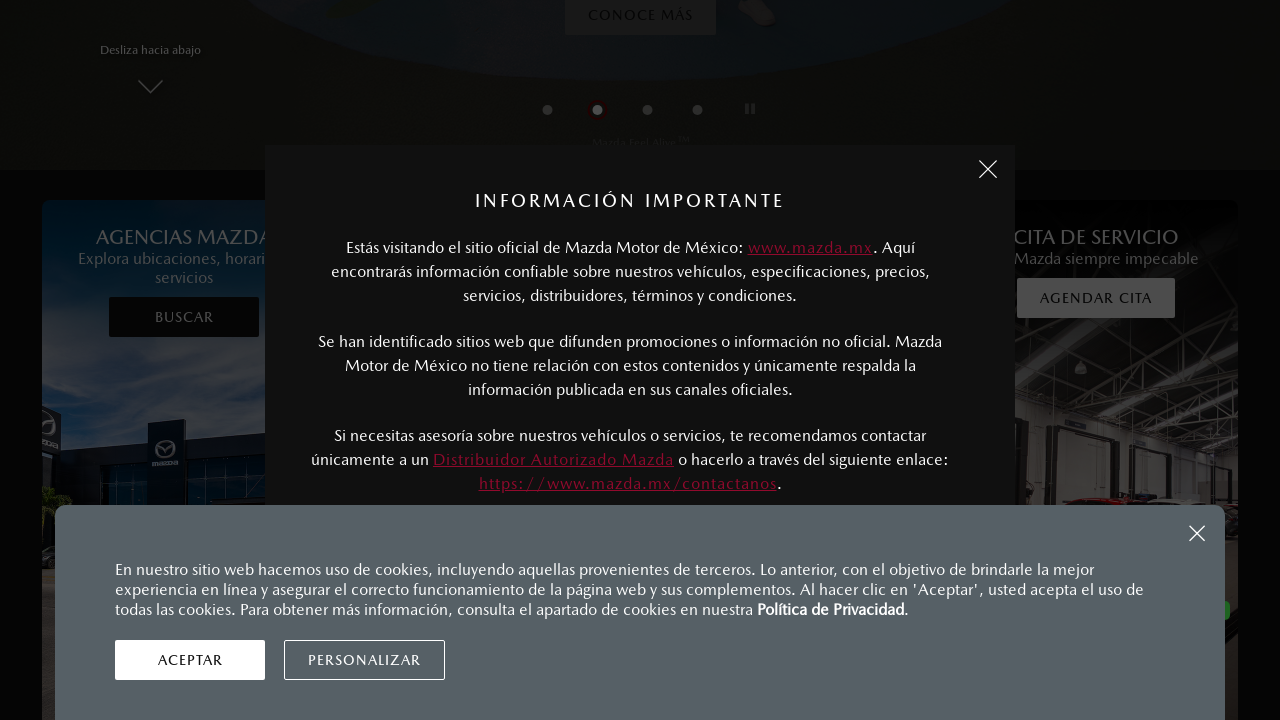

Waited 2 seconds for content to load after scrolling
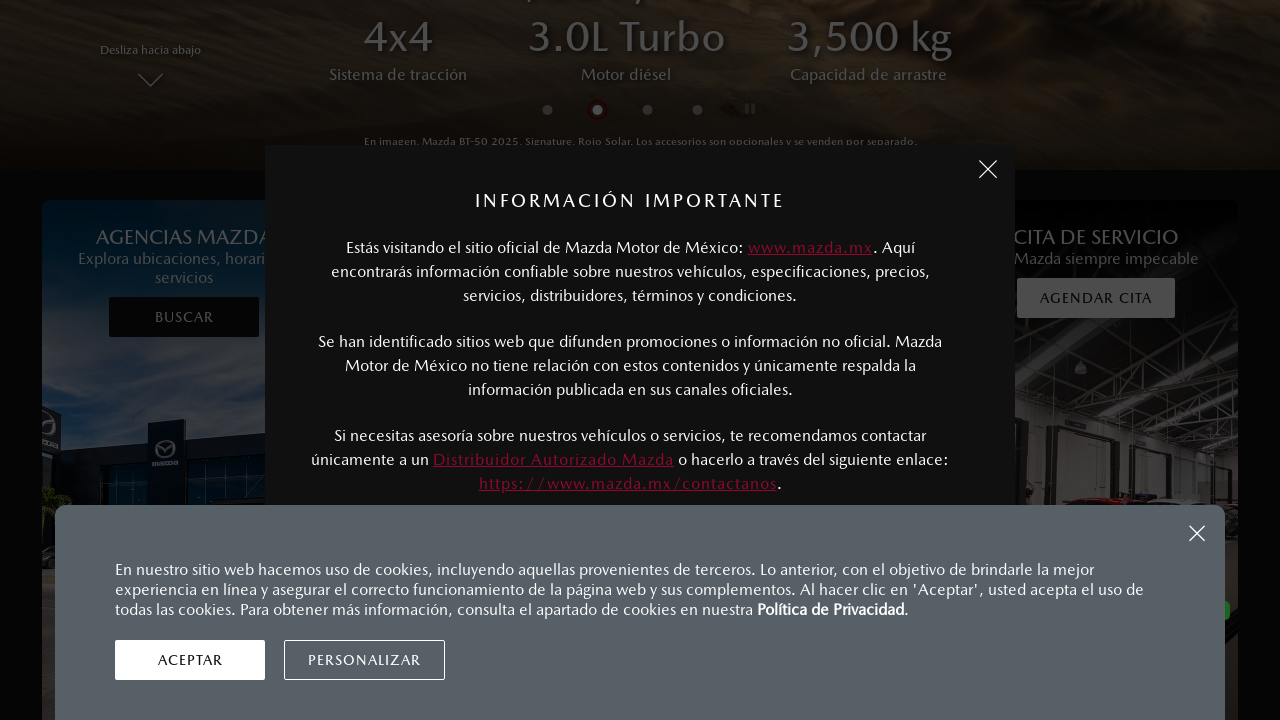

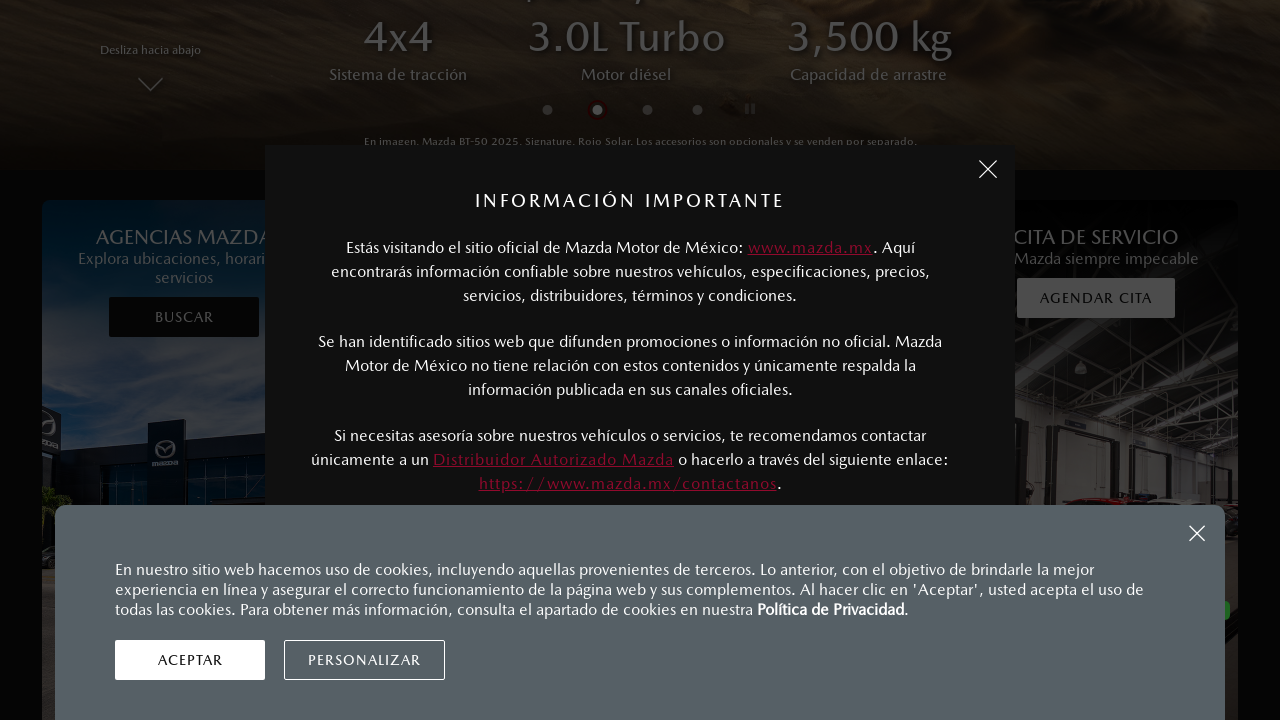